Tests dropdown functionality on a registration page by selecting skills from a dropdown menu and verifying the options are displayed correctly

Starting URL: https://demo.automationtesting.in/Register.html

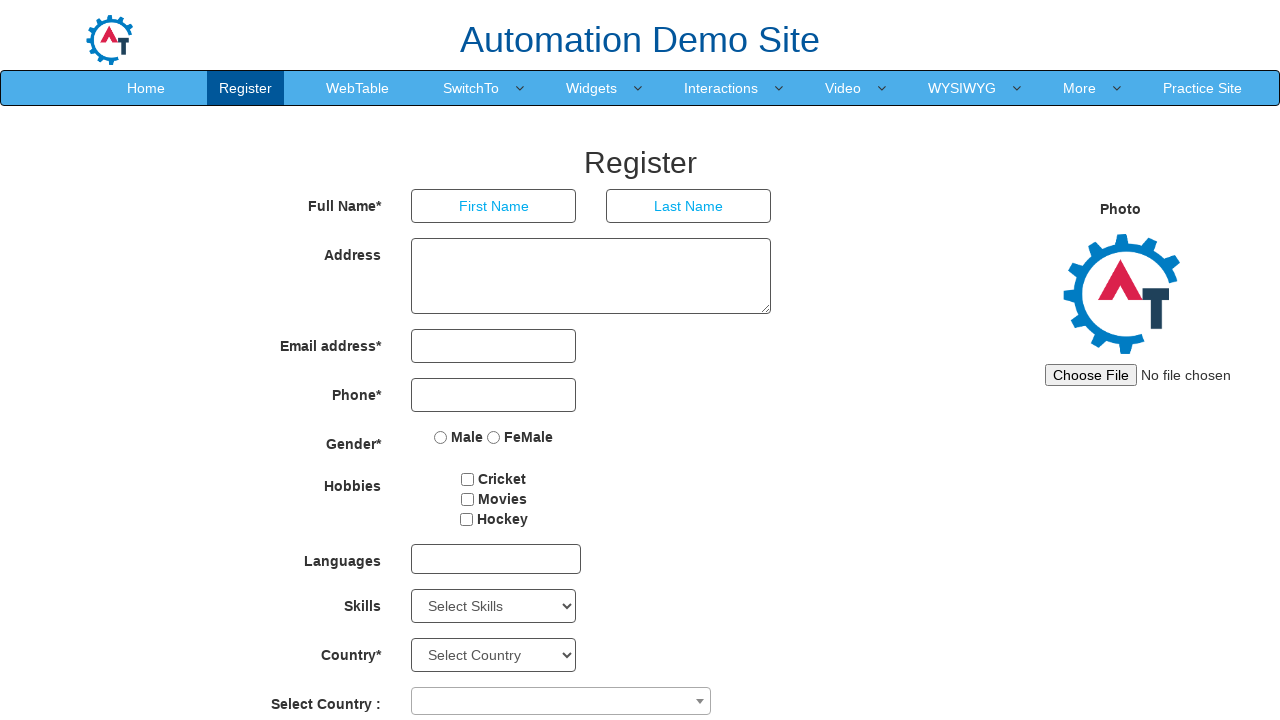

Waited for Skills dropdown to be visible
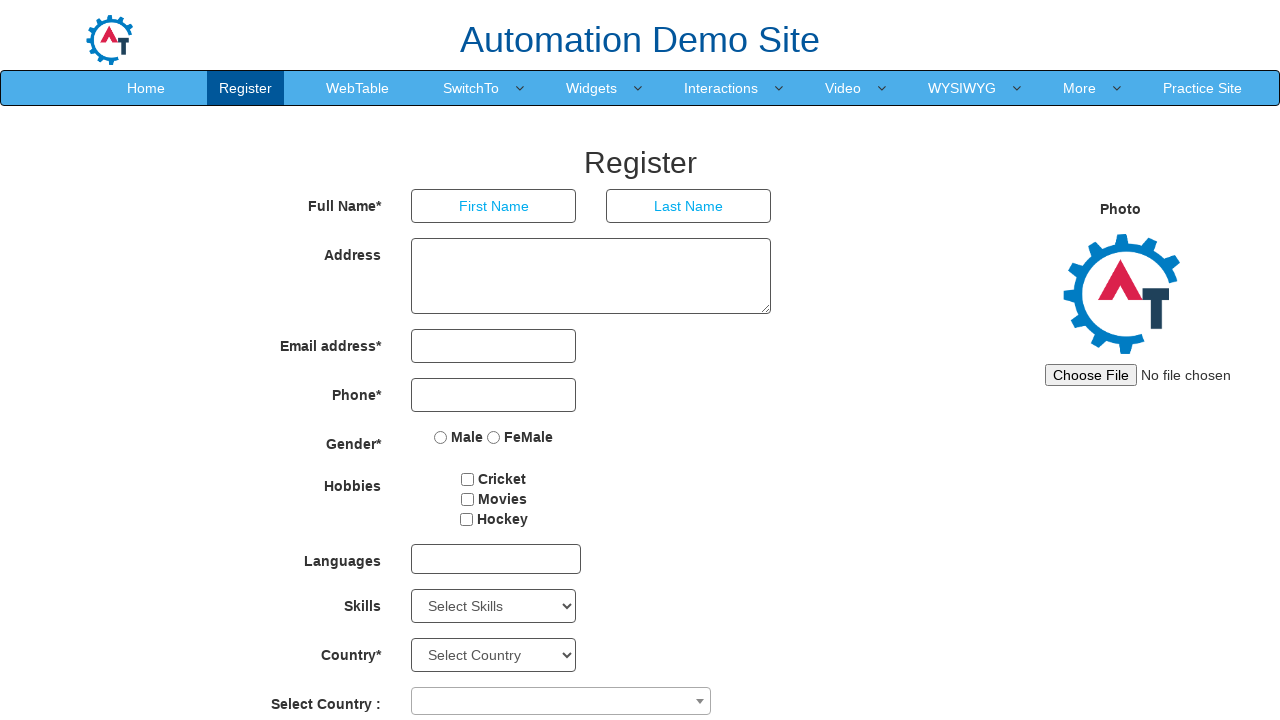

Located Skills dropdown element
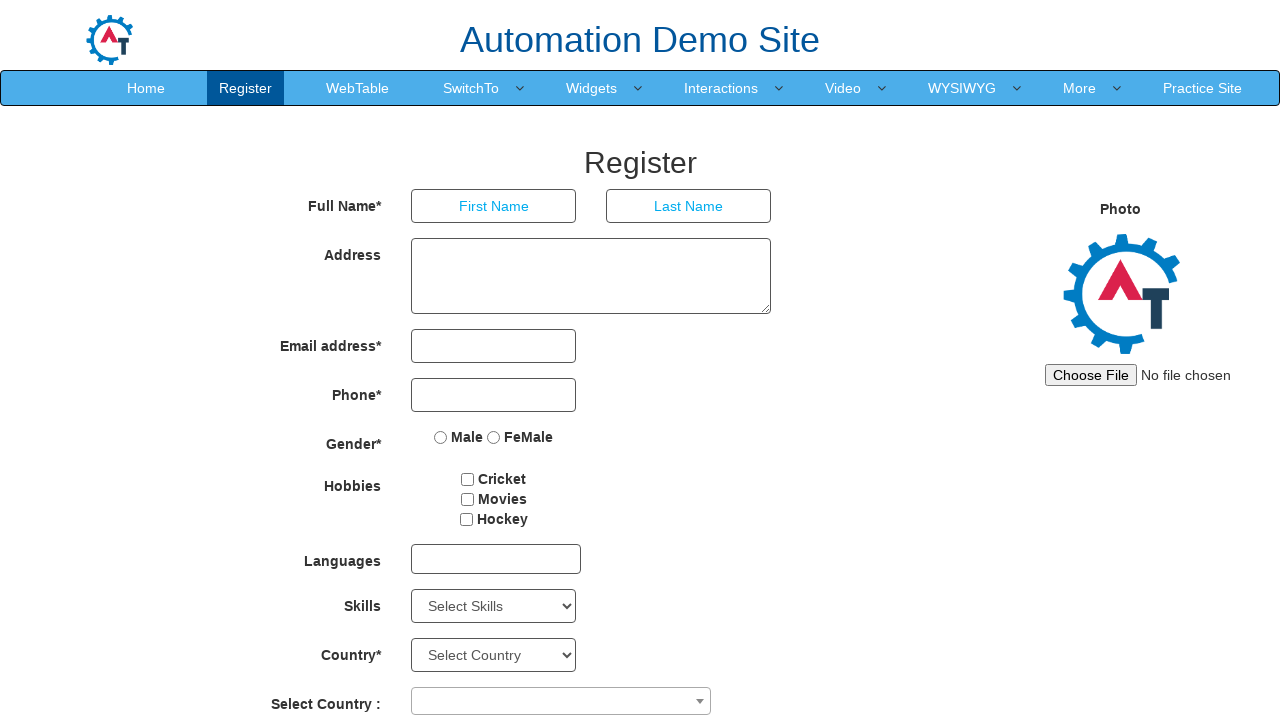

Retrieved all dropdown options - Total options: 78
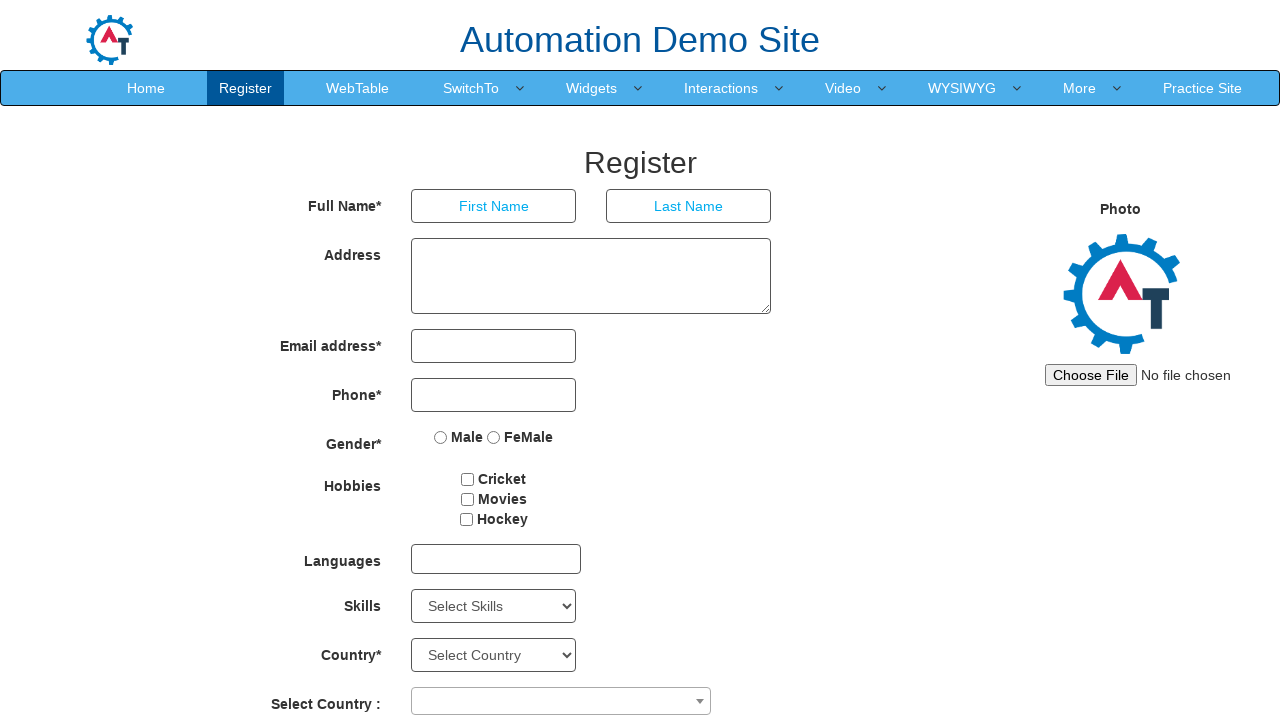

Retrieved current dropdown selected value
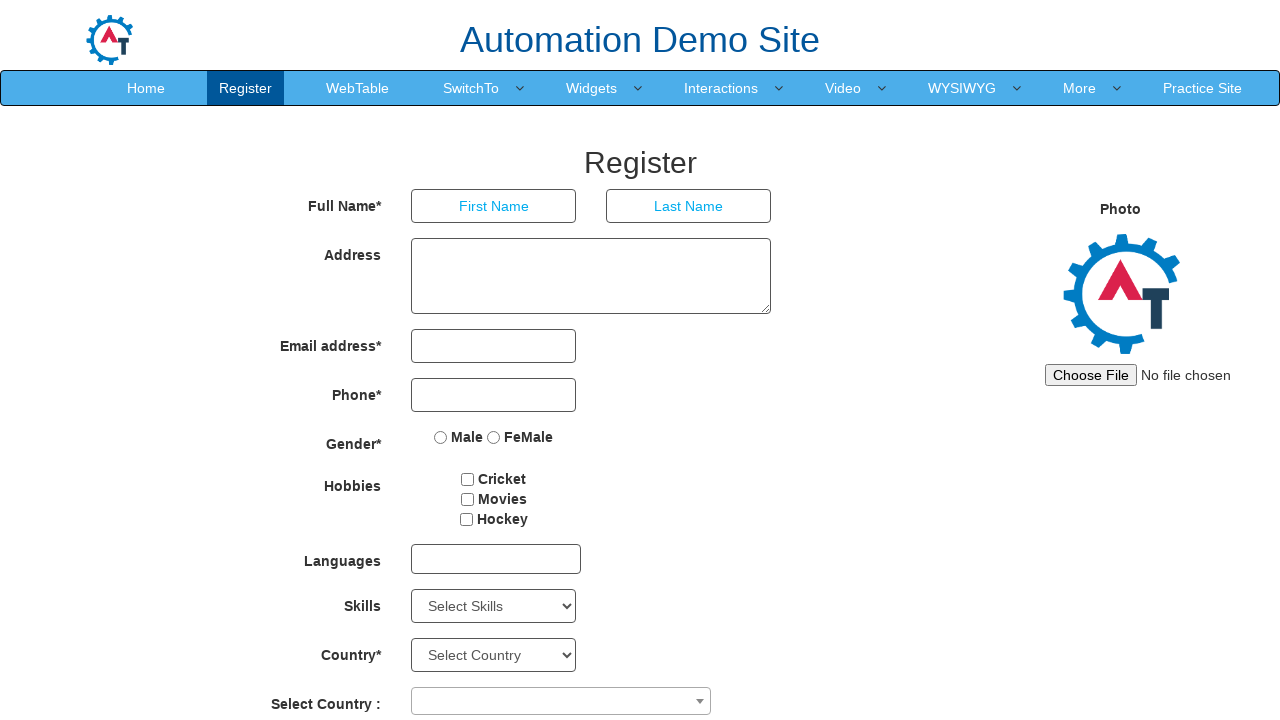

Retrieved currently selected option text: Select Skills
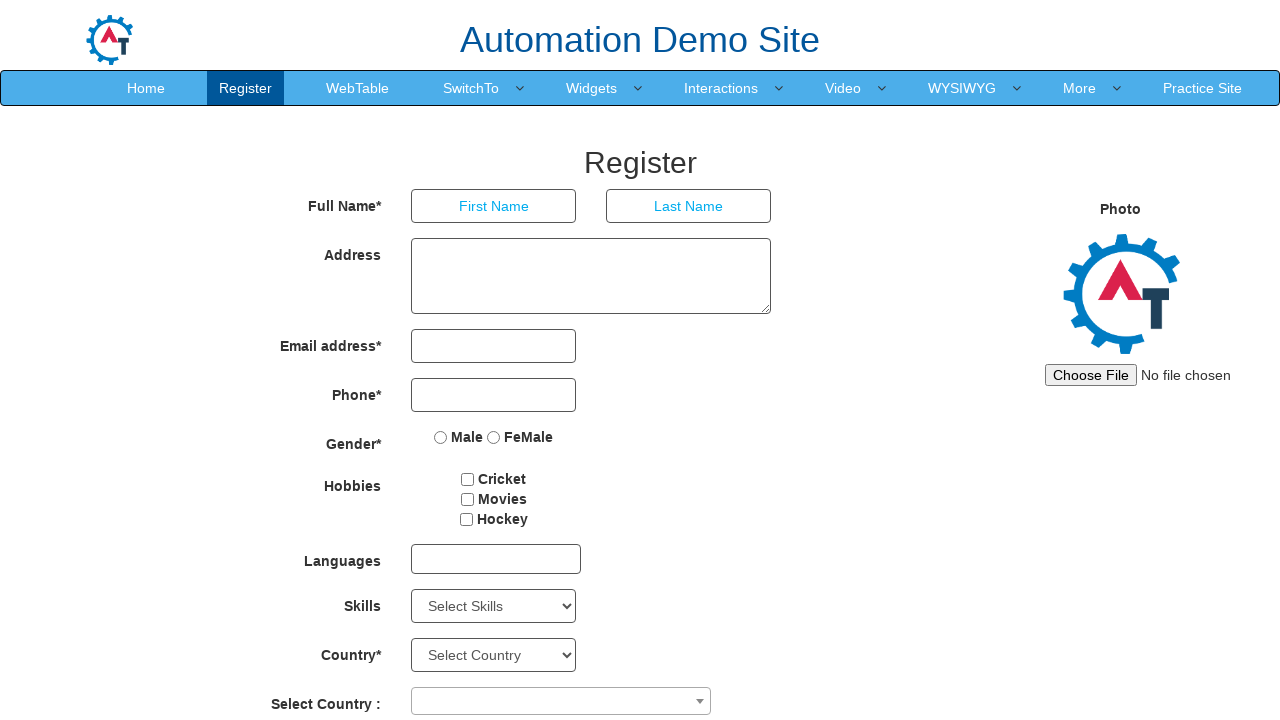

Selected 6th option (index 5) from Skills dropdown on #Skills
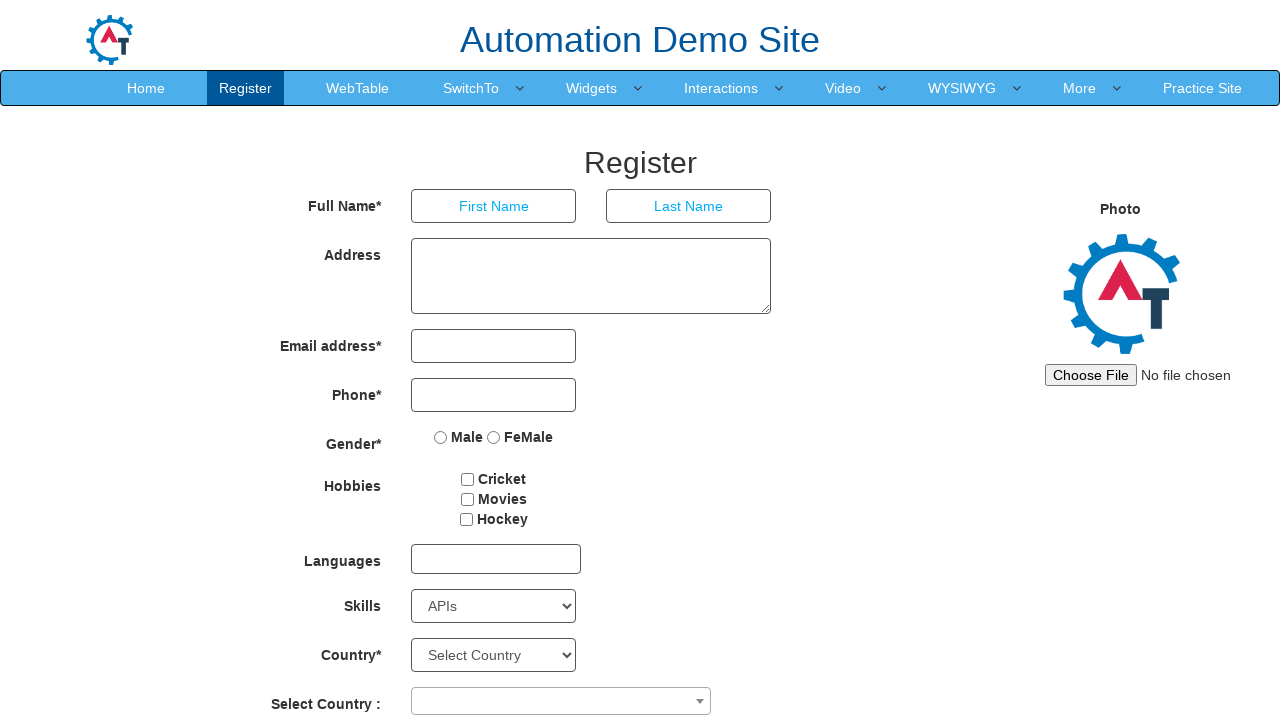

Retrieved new selected dropdown value after selection
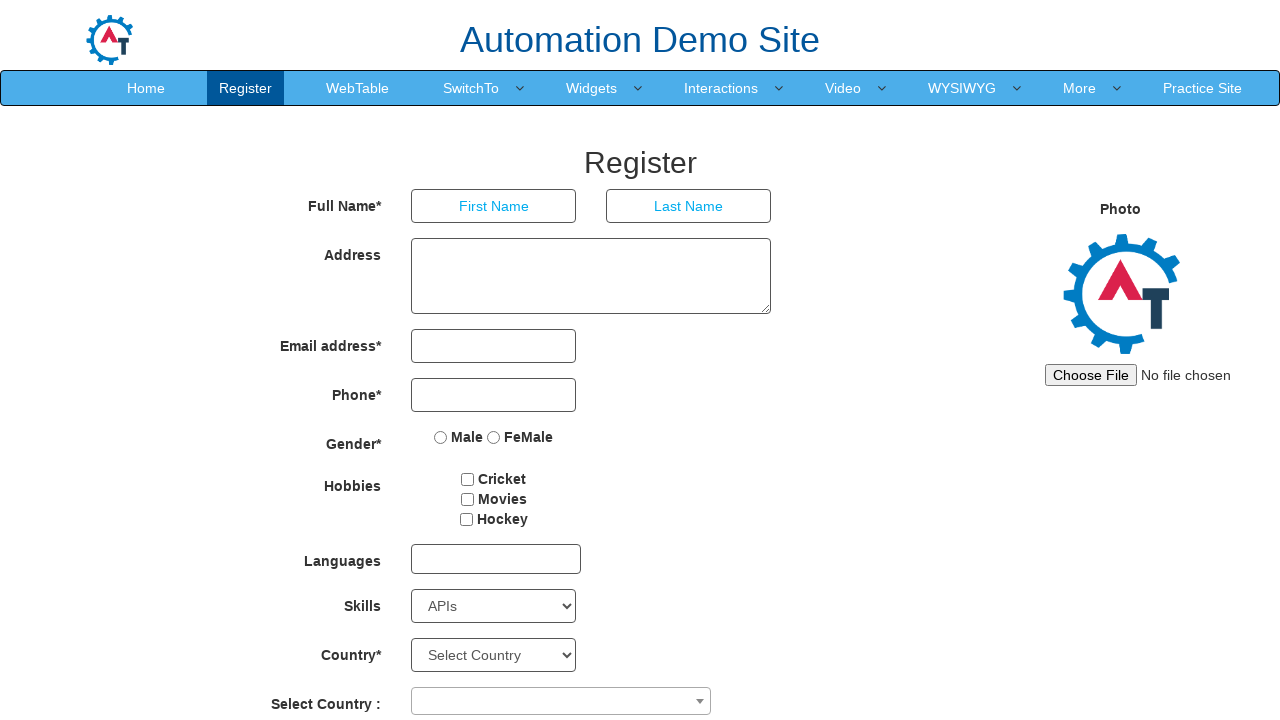

Retrieved newly selected option text: APIs
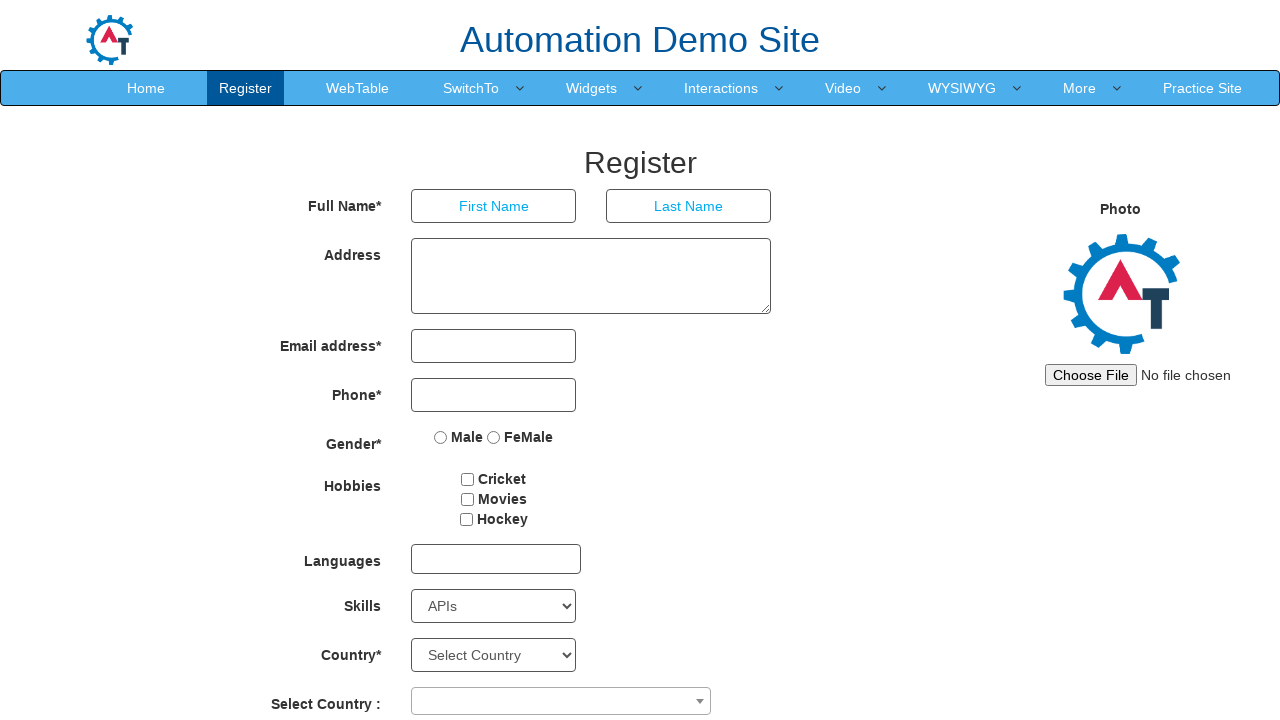

Retrieved page title: Register
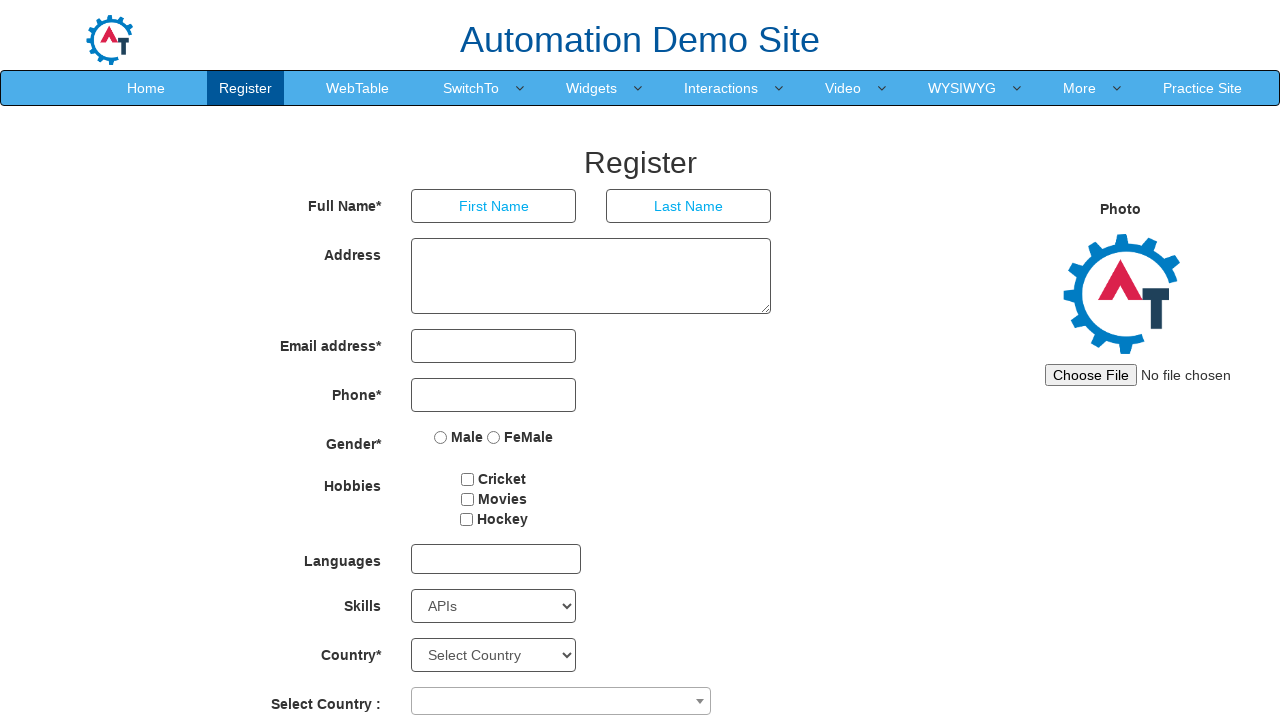

Validated page title is 'Register': True
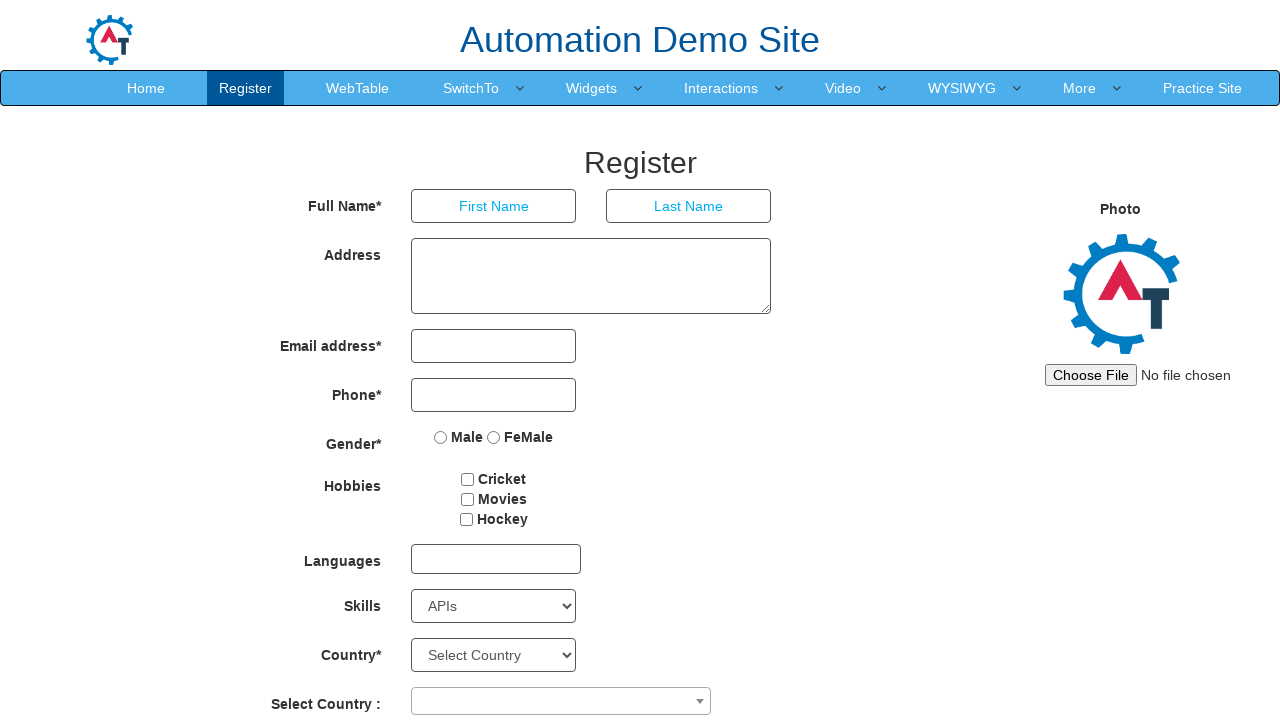

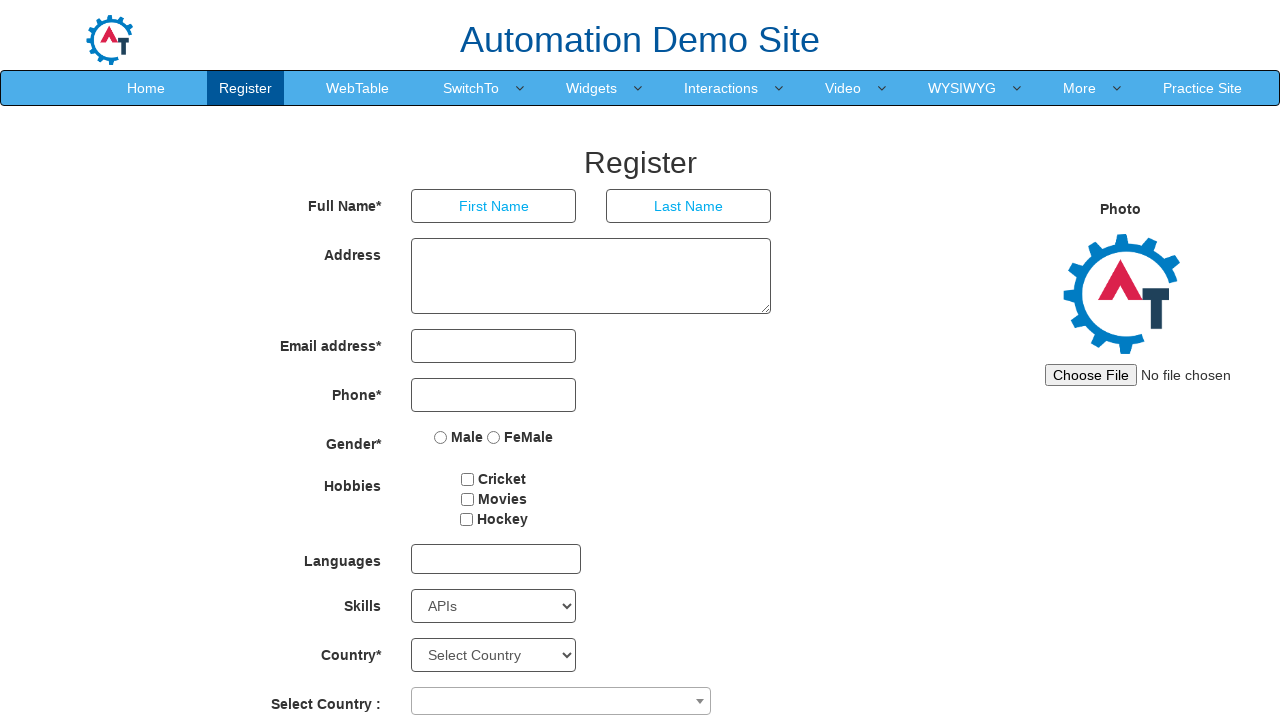